Navigates to Selenium documentation page and retrieves the page title

Starting URL: https://www.selenium.dev/documentation/en/

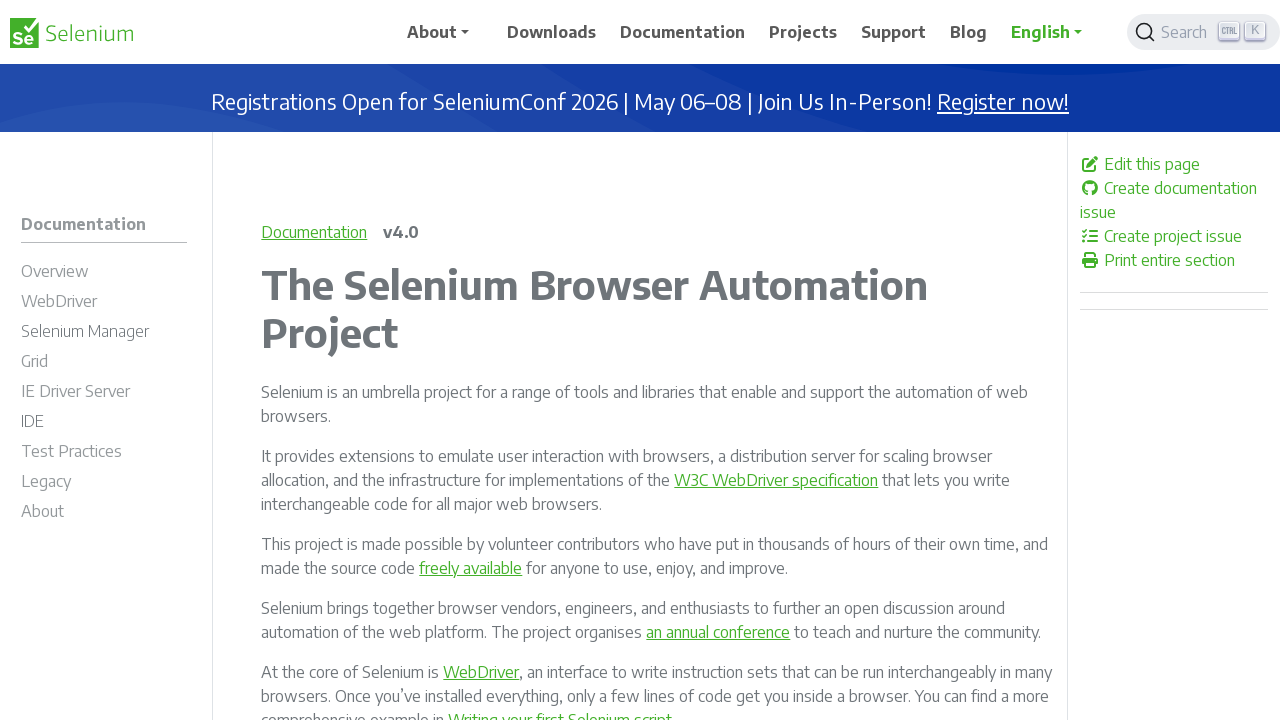

Navigated to Selenium documentation page
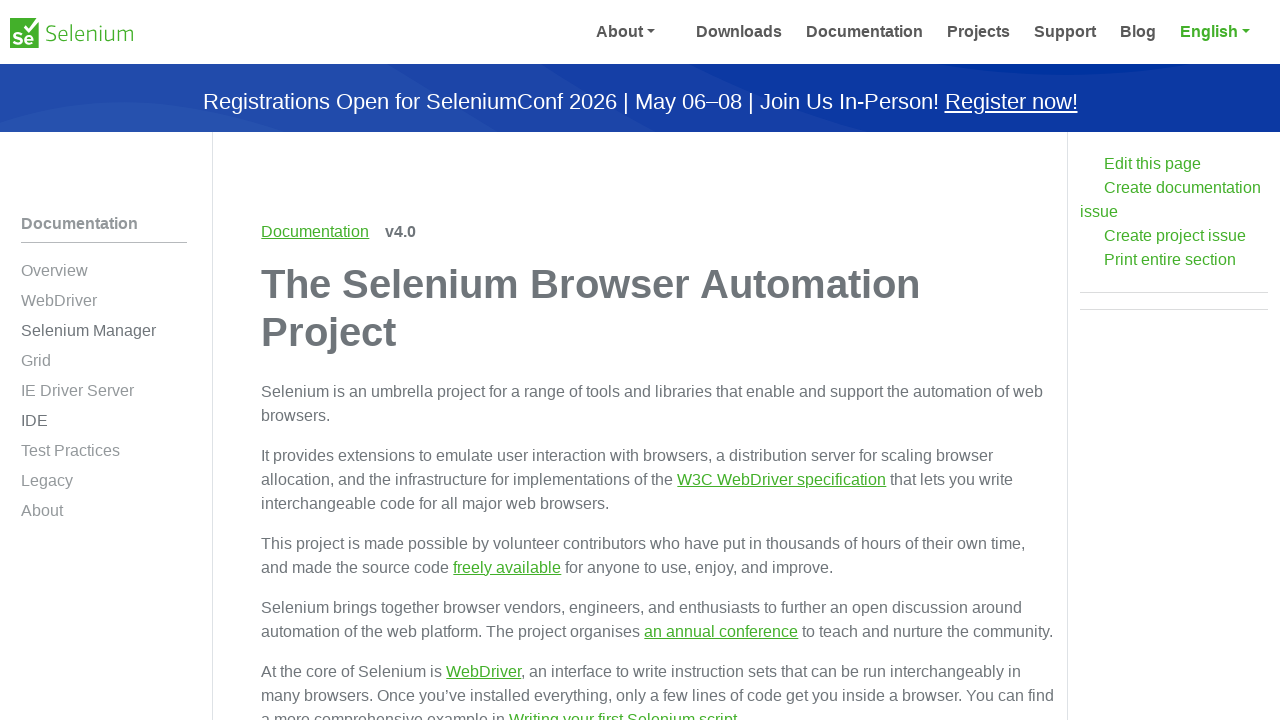

Retrieved page title: The Selenium Browser Automation Project | Selenium
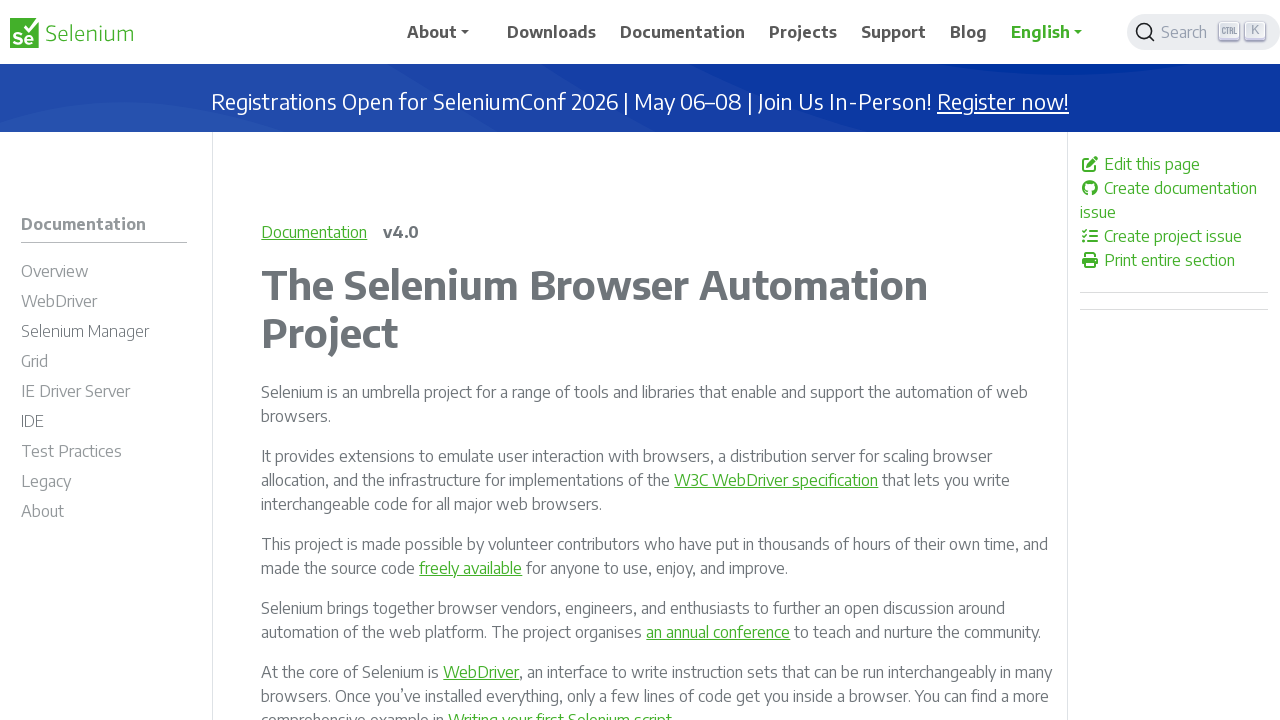

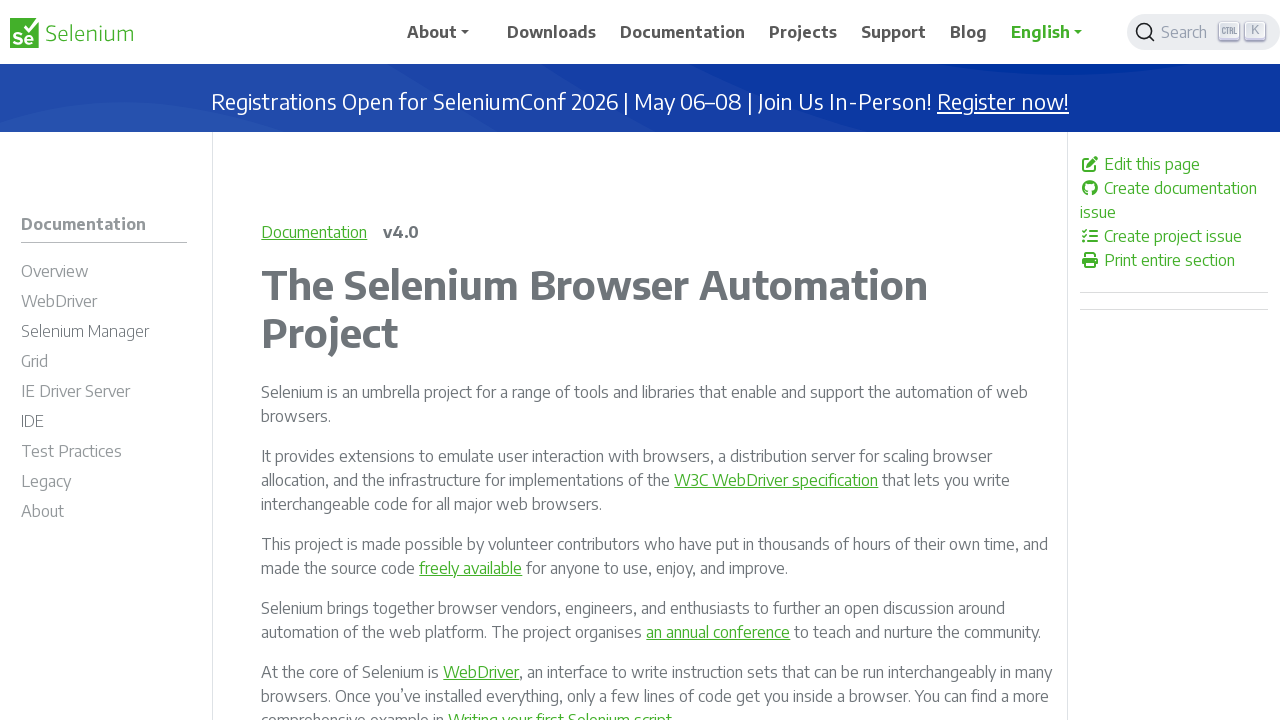